Navigates to anhtester.com and clicks the login button to test navigation functionality

Starting URL: https://anhtester.com/

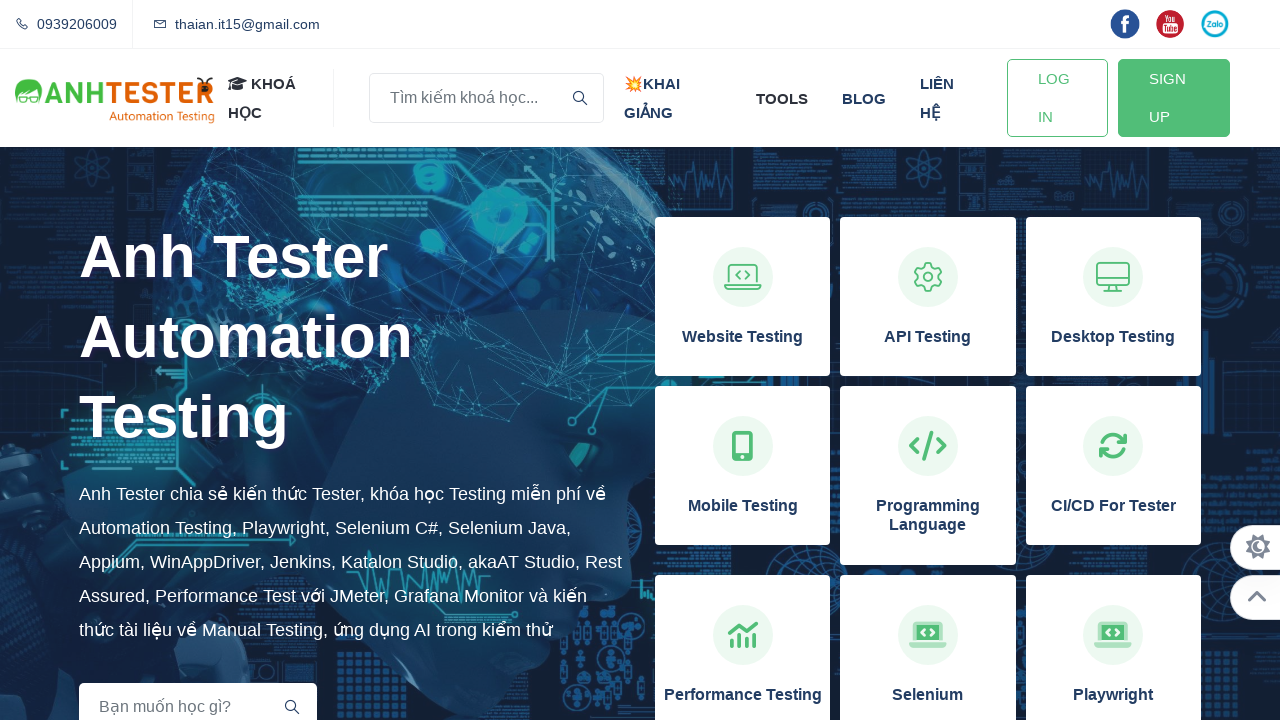

Clicked the login button to navigate to login page at (1057, 98) on xpath=//a[@id='btn-login']
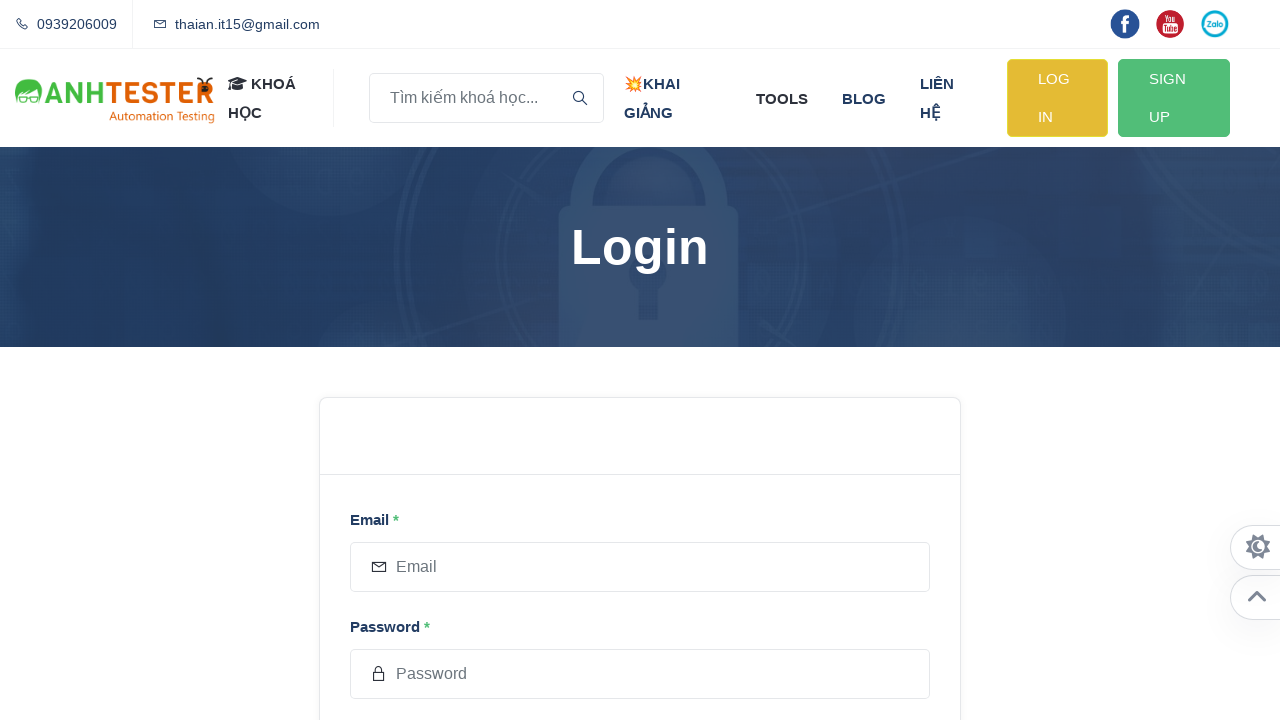

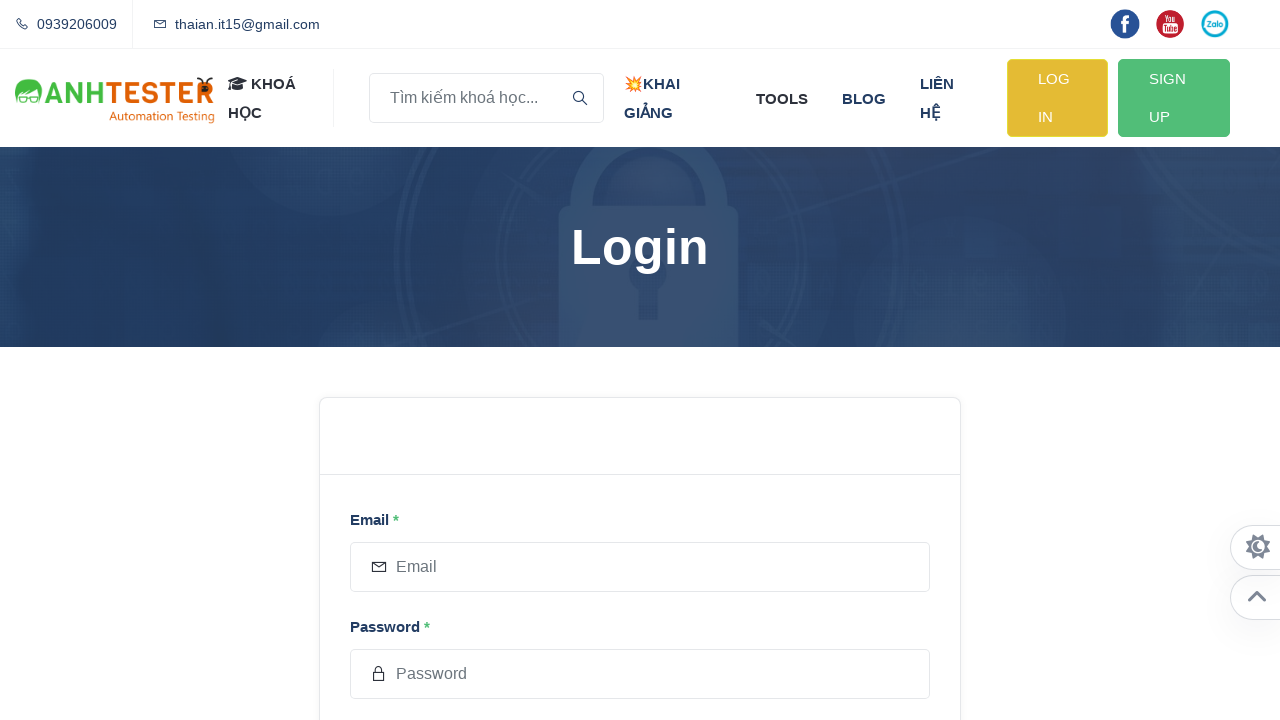